Tests form interactions on a practice page by filling a text input, selecting a radio button, and interacting with a checkbox

Starting URL: https://awesomeqa.com/practice.html

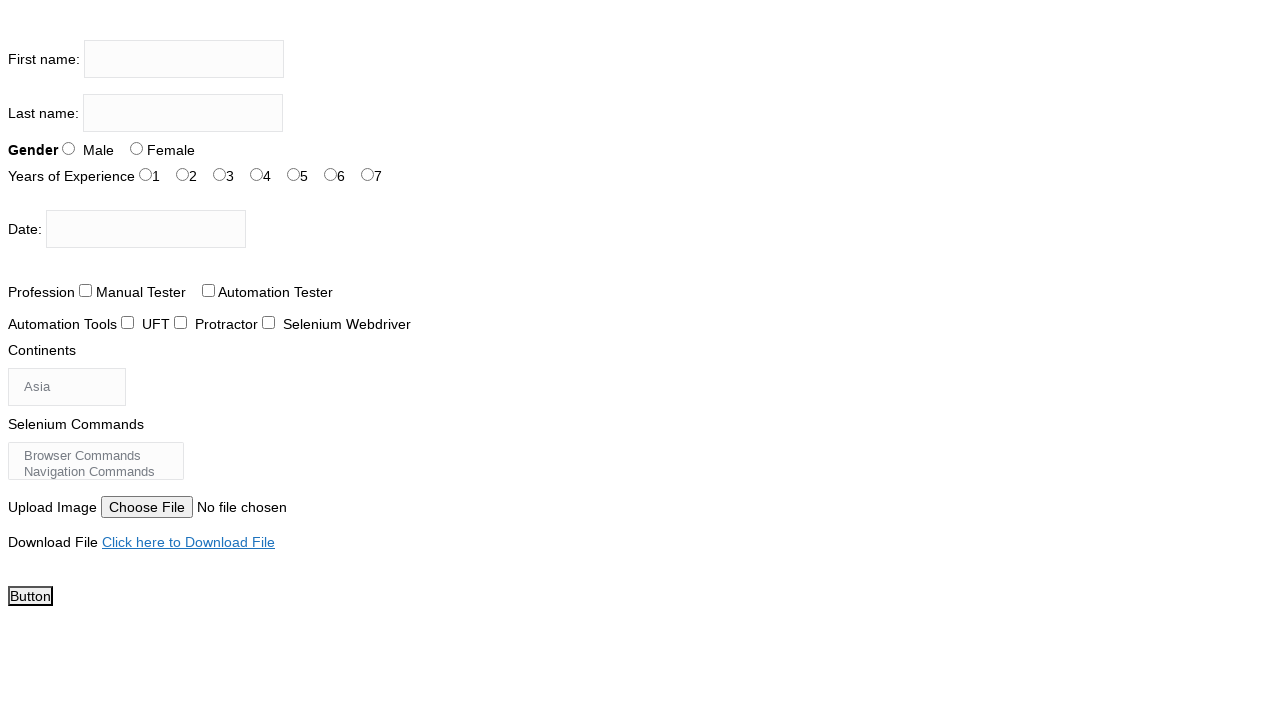

Filled firstname field with 'SG Testing' on input[name='firstname']
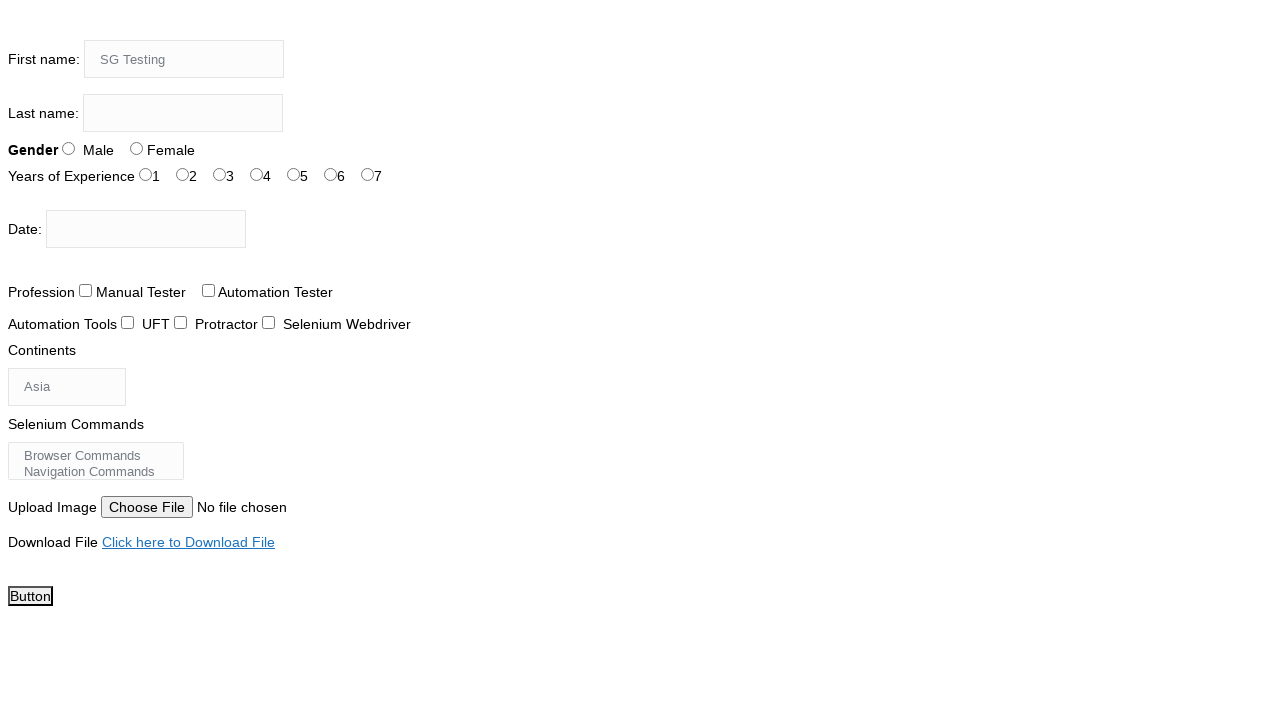

Selected radio button for sex option at (136, 148) on #sex-1
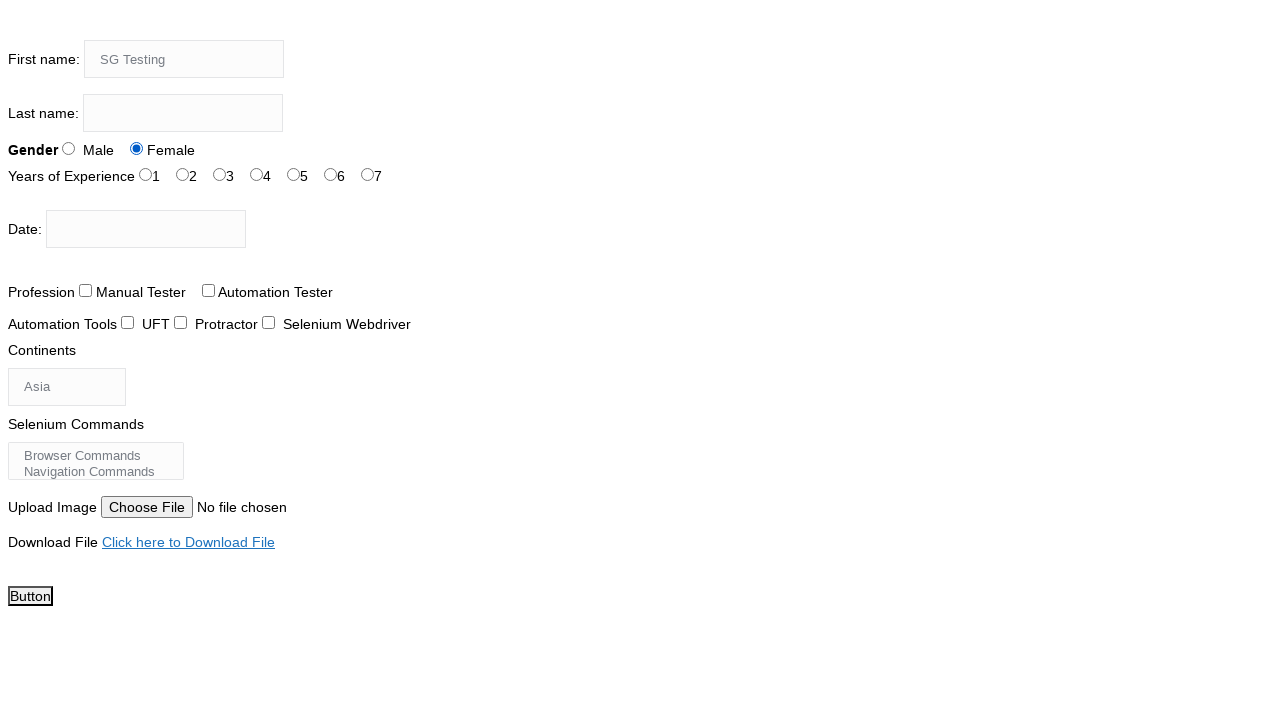

Clicked profession checkbox at (208, 290) on #profession-1
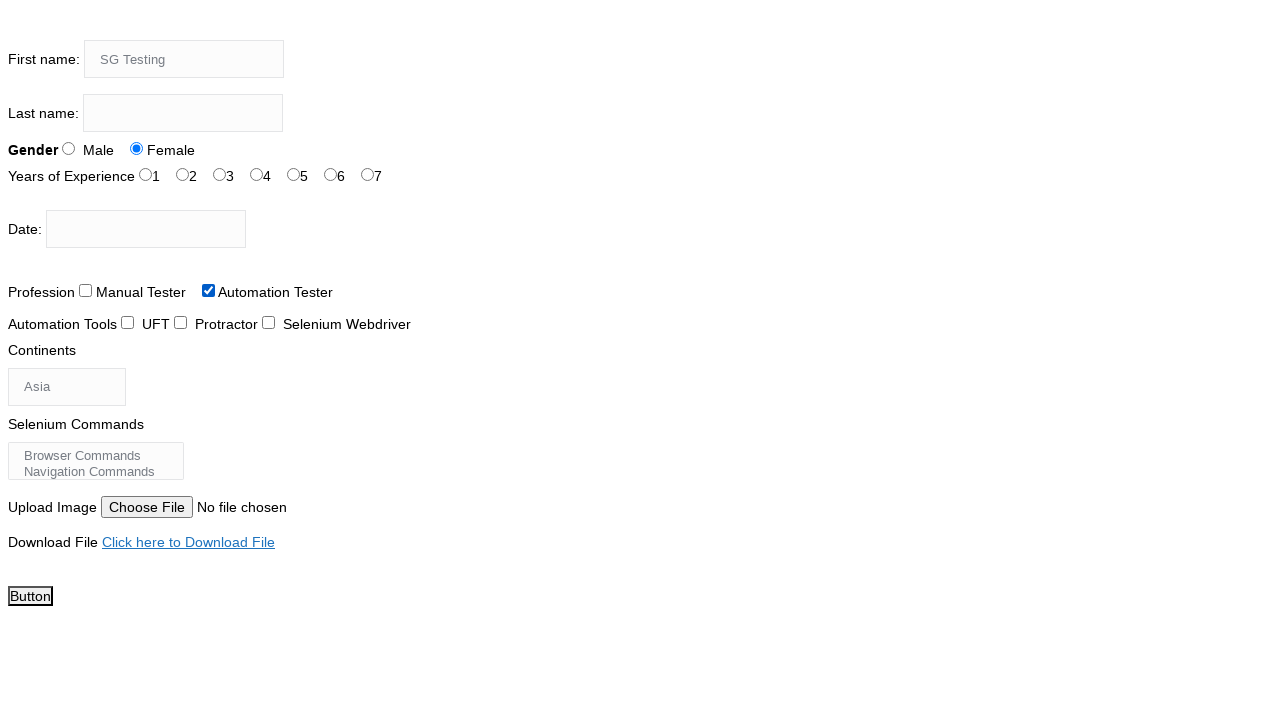

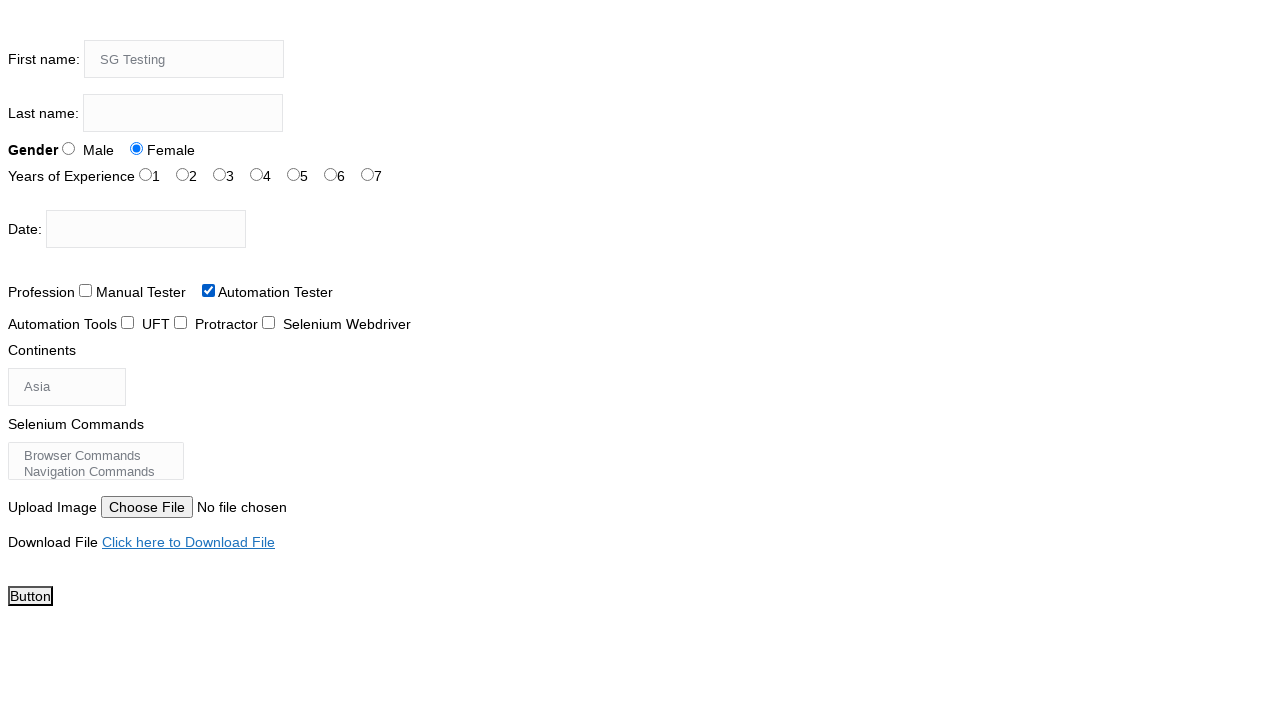